Tests web table functionality by adding a new record with personal information and searching for an existing entry.

Starting URL: https://demoqa.com/webtables

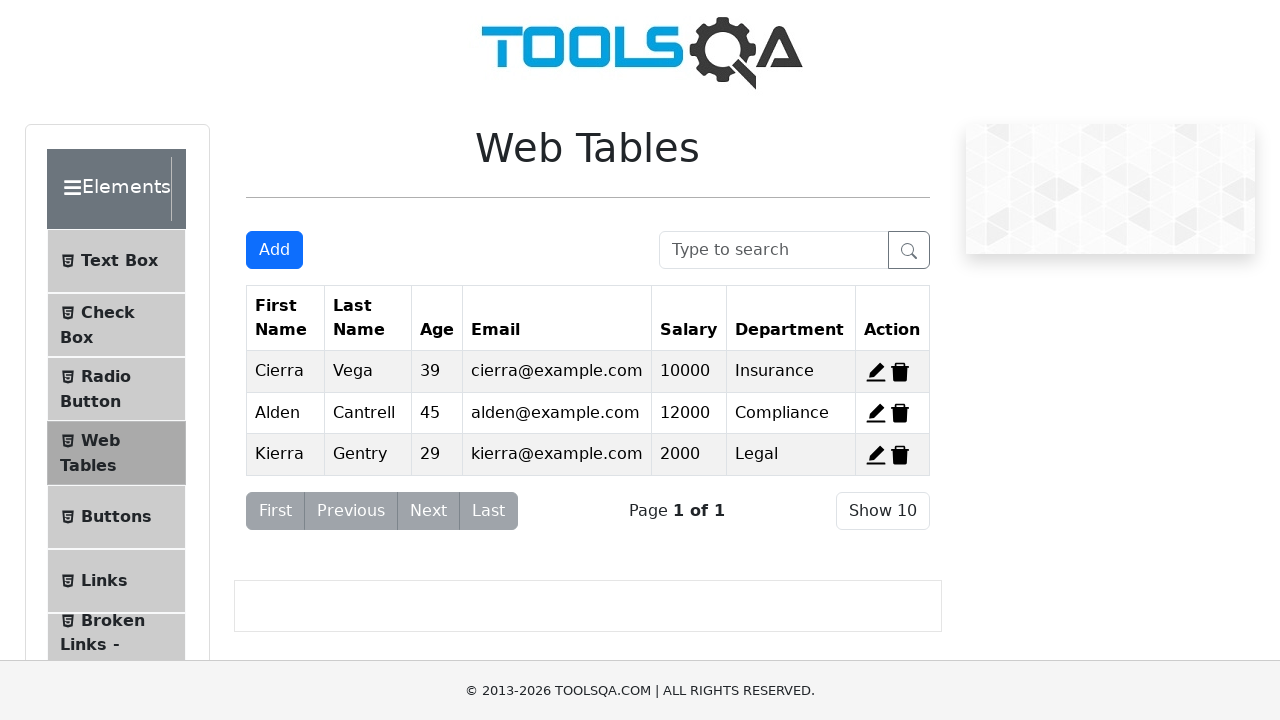

Clicked 'Add New Record' button to open registration form at (274, 250) on #addNewRecordButton
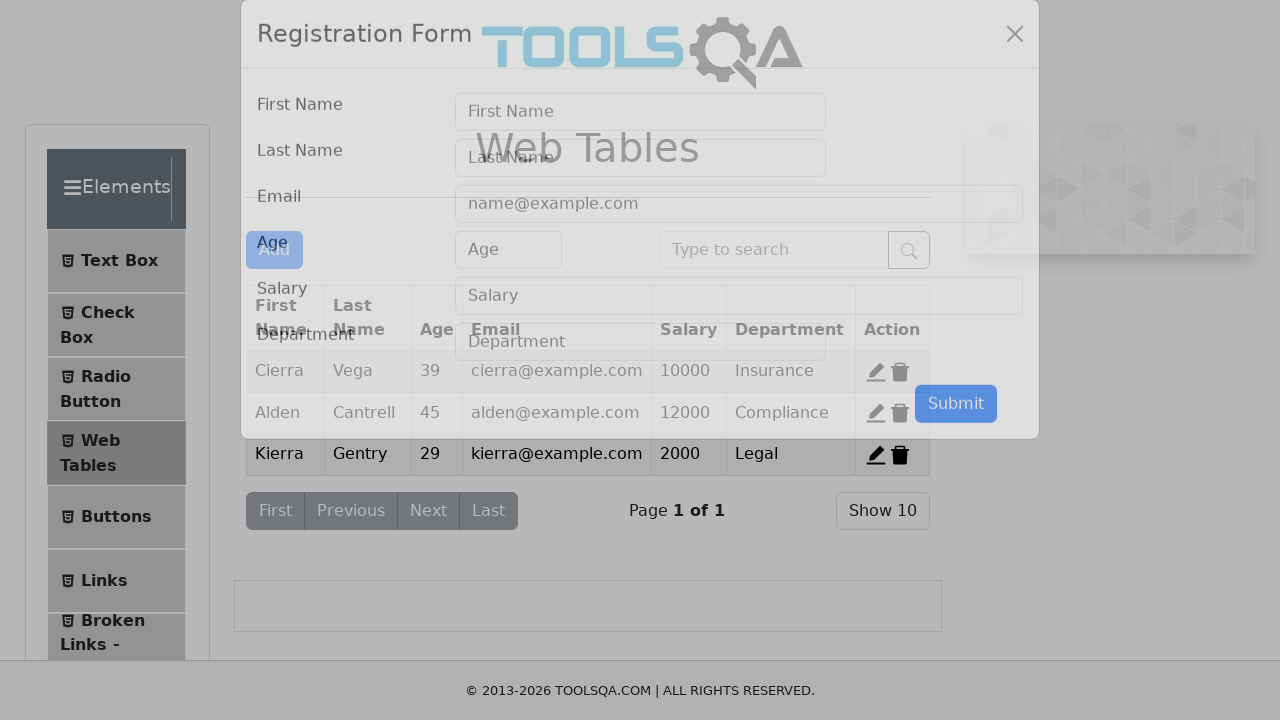

Registration form modal loaded
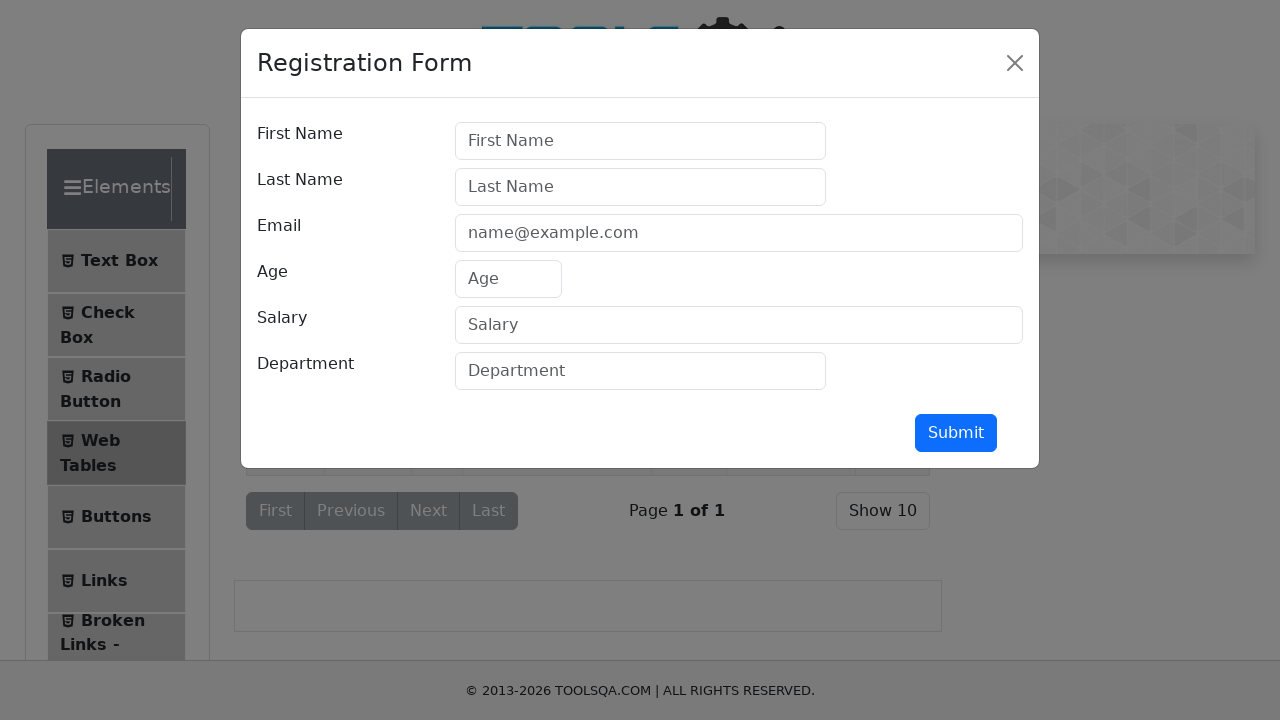

Filled first name field with 'Md Afridi' on #firstName
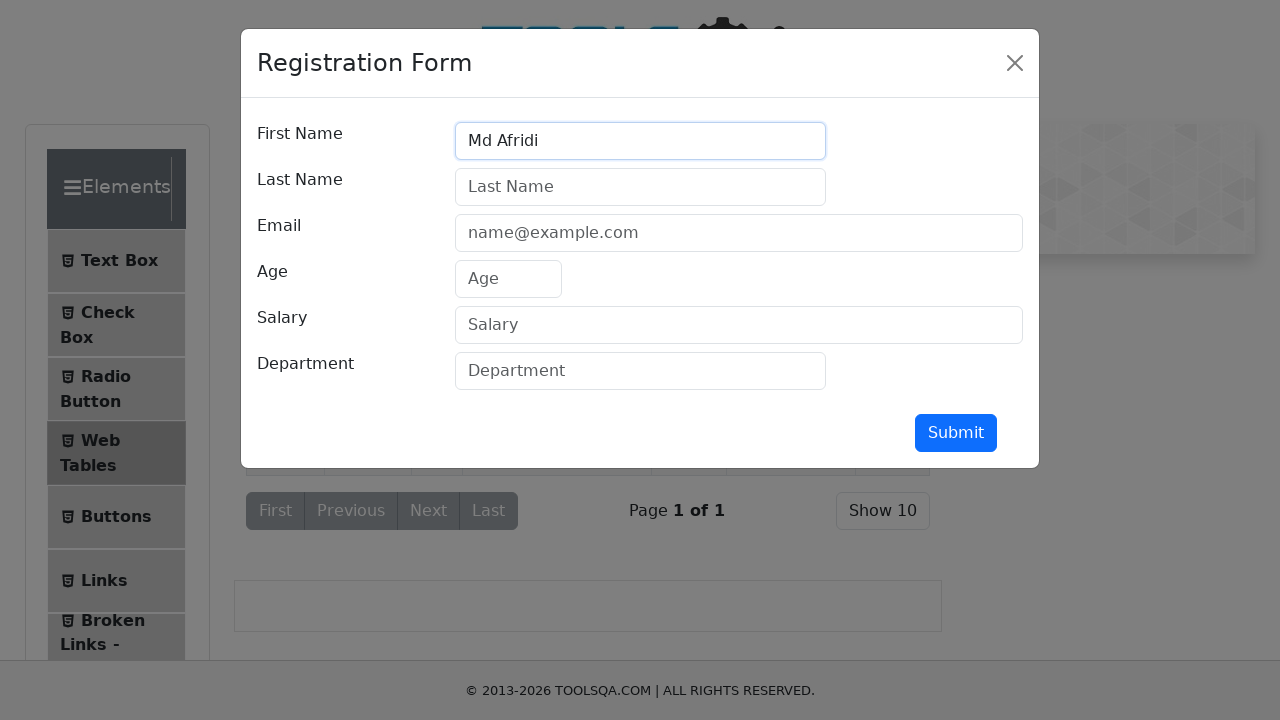

Filled last name field with 'khurshid' on #lastName
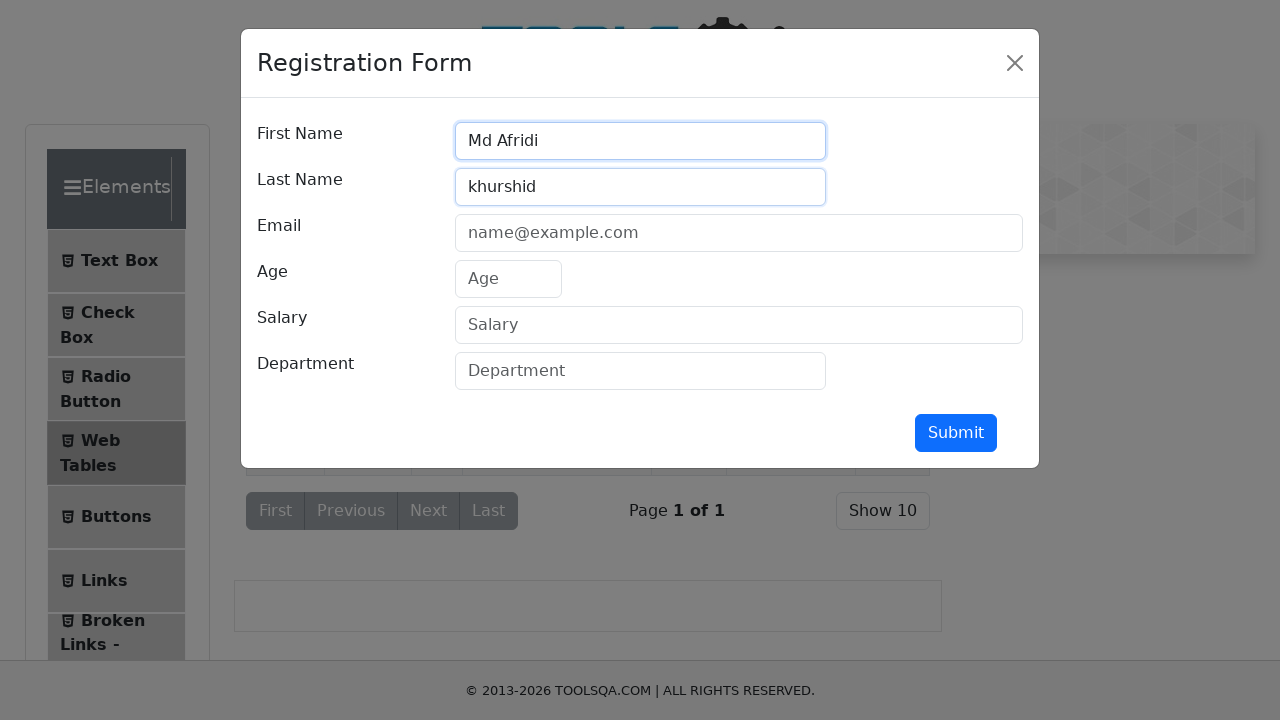

Filled email field with 'hellboy@gmail.com' on #userEmail
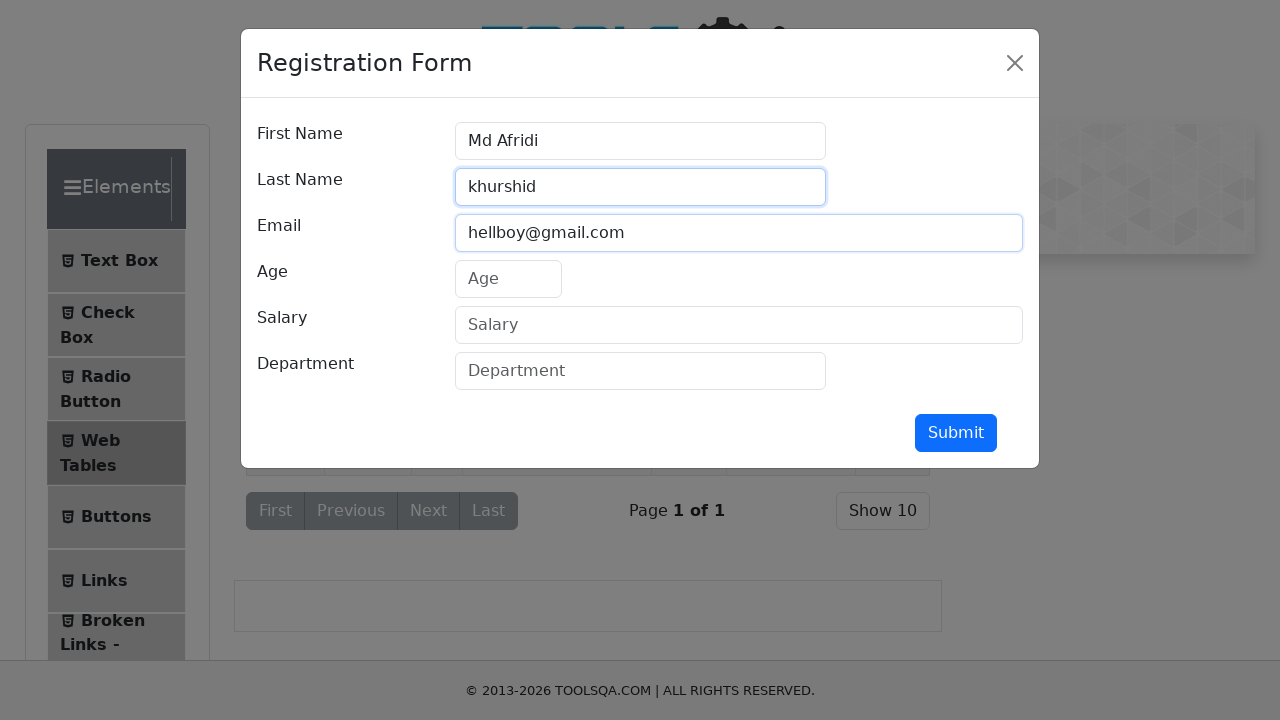

Filled age field with '21' on #age
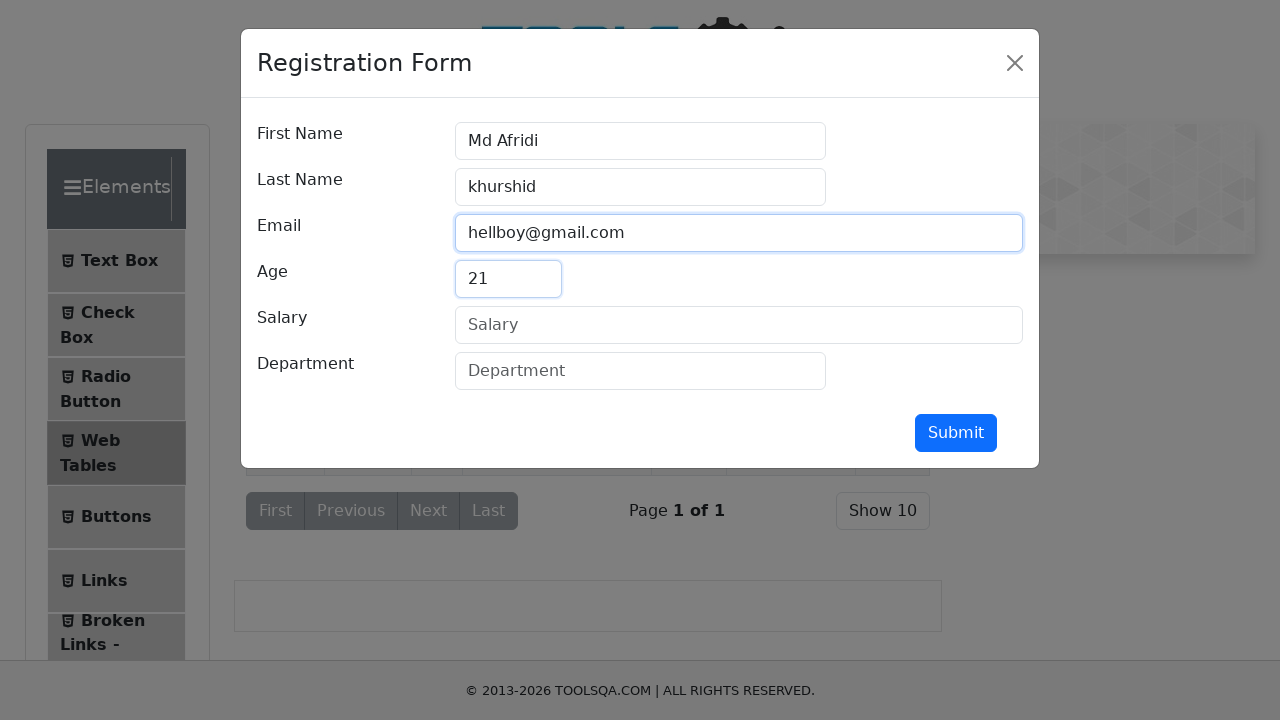

Filled salary field with '24000' on #salary
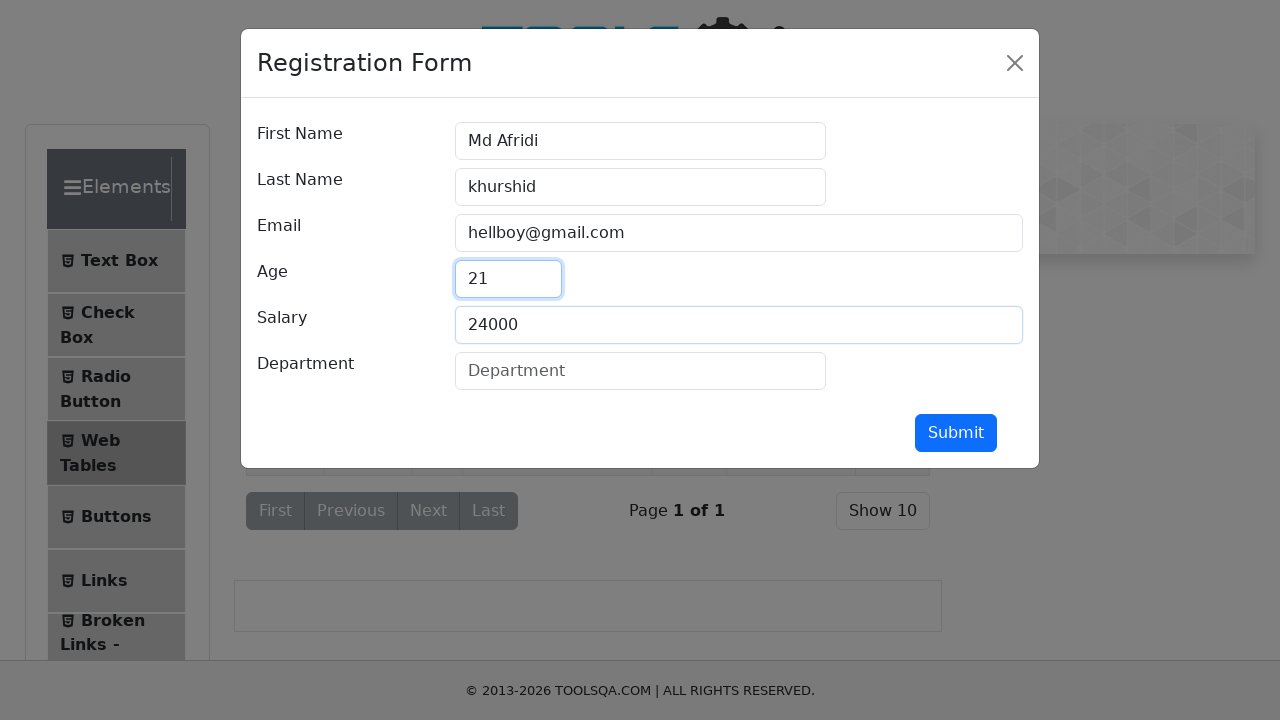

Filled department field with 'cse' on #department
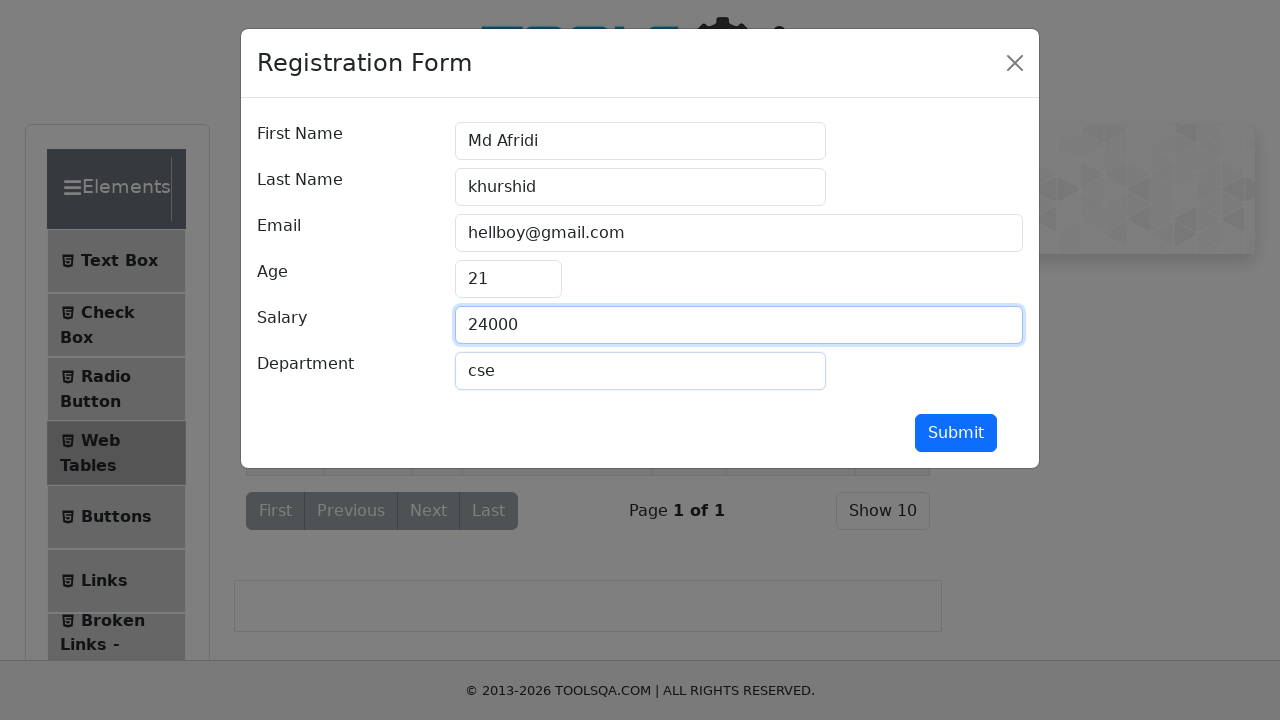

Clicked submit button to add new record at (956, 433) on #submit
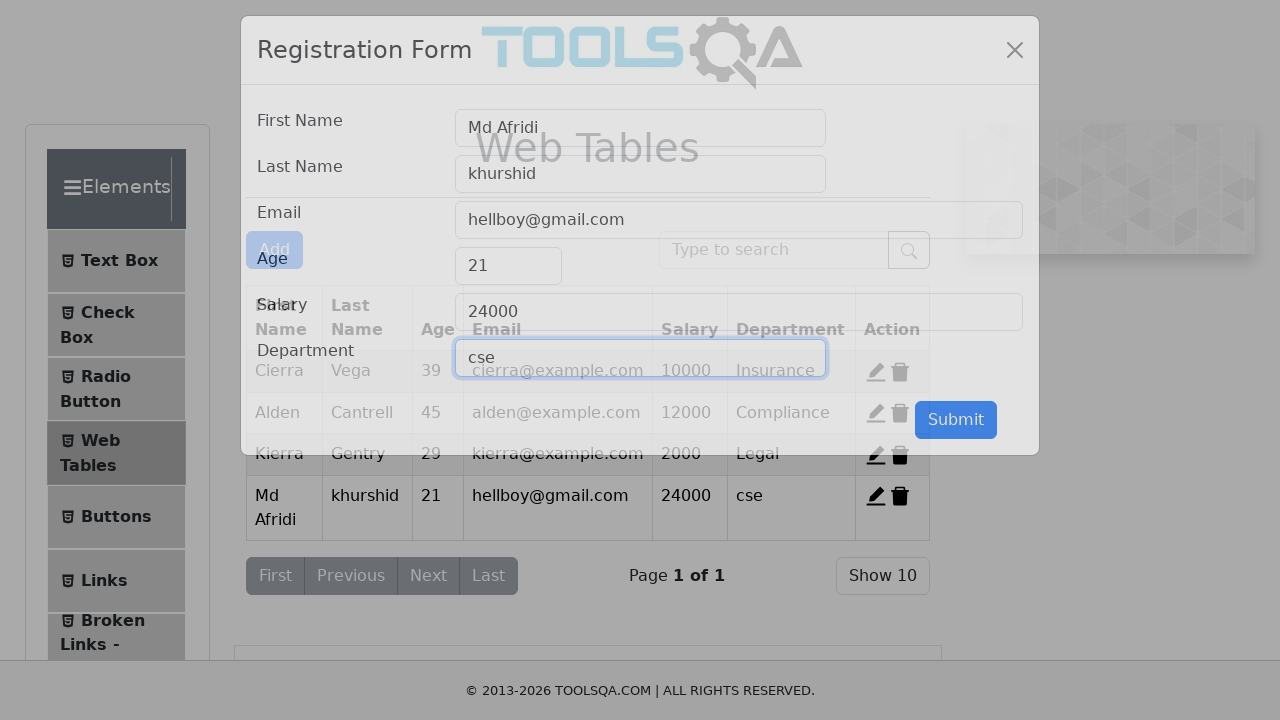

Filled search box with 'Alden' to find existing record on #searchBox
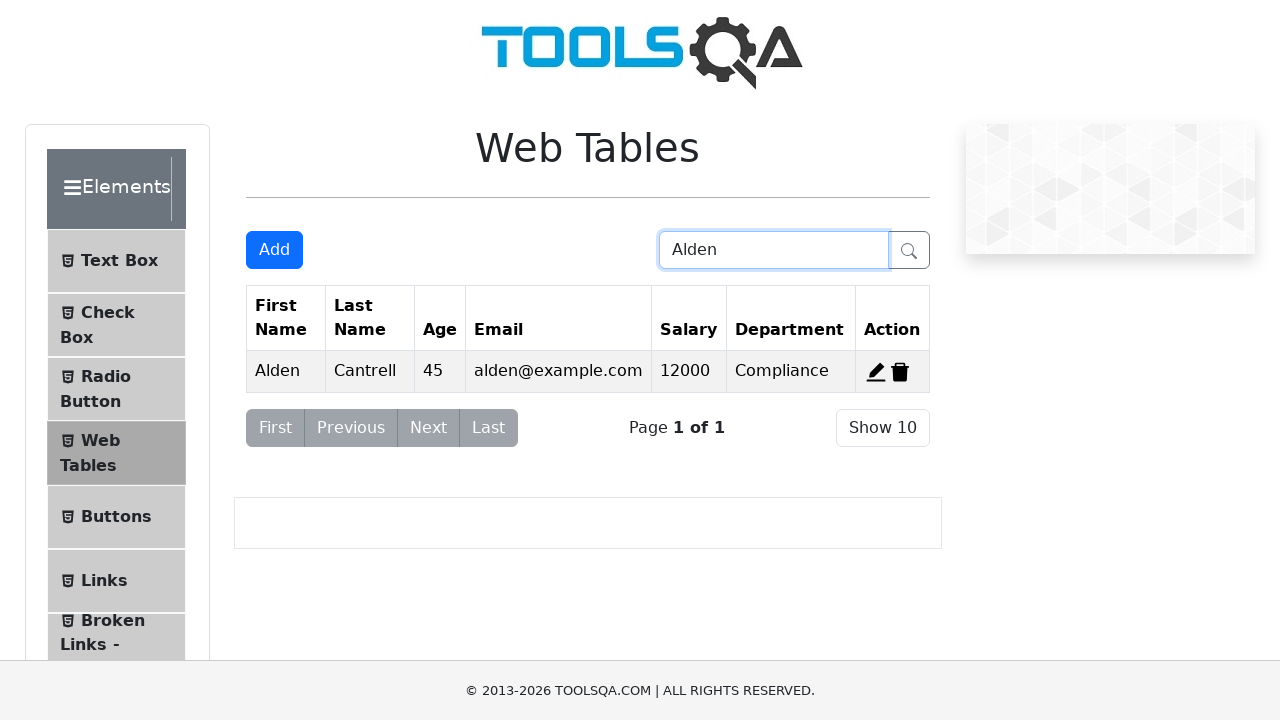

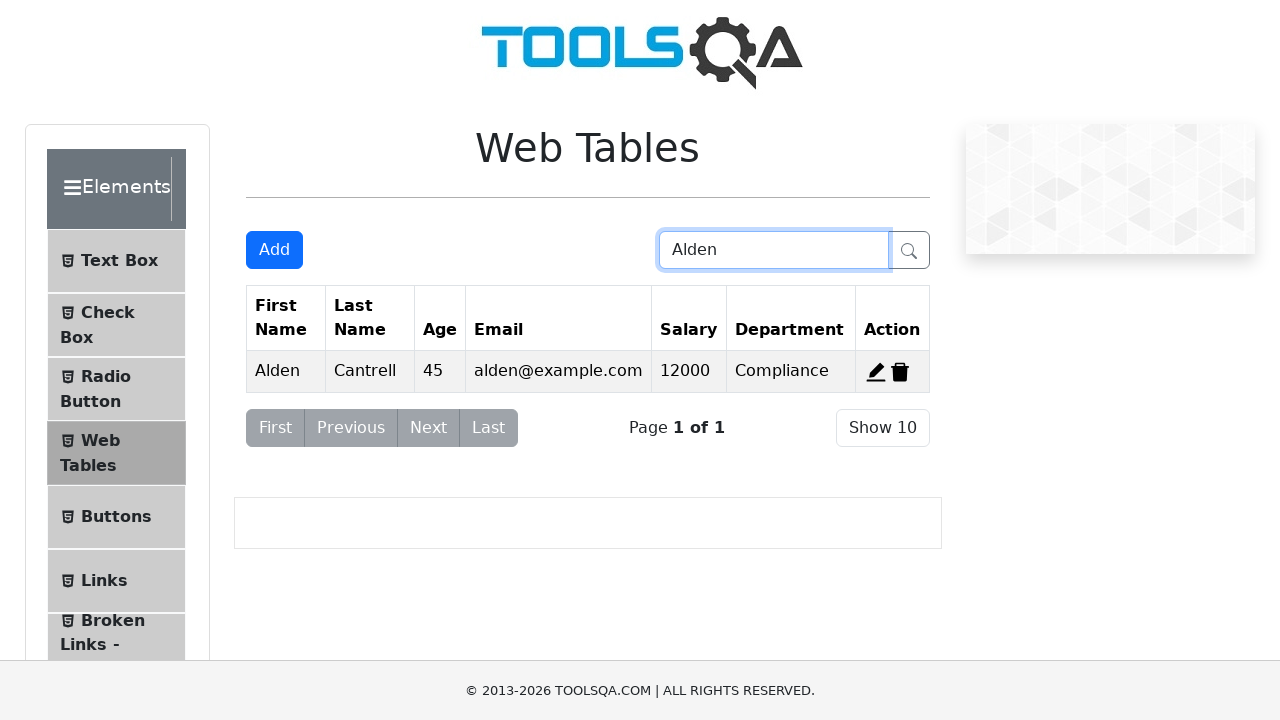